Navigates to Walmart homepage and maximizes the browser window

Starting URL: https://walmart.com

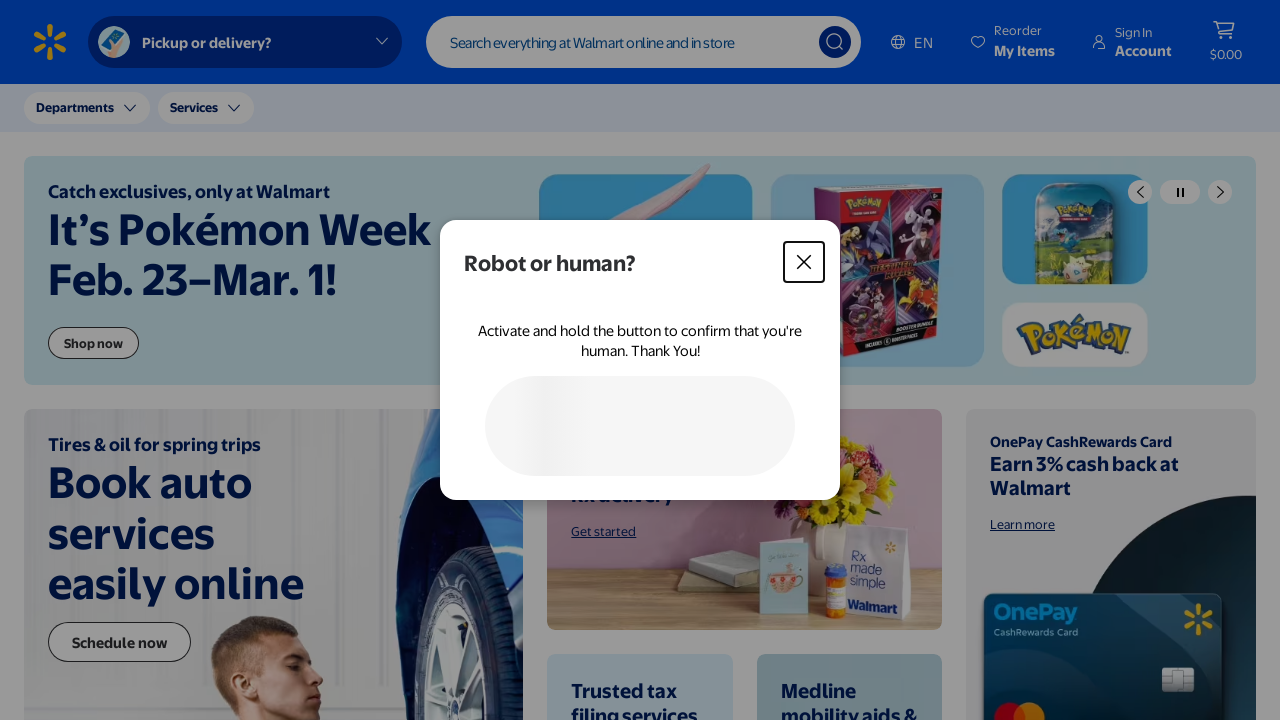

Waited for Walmart homepage to load (domcontentloaded state)
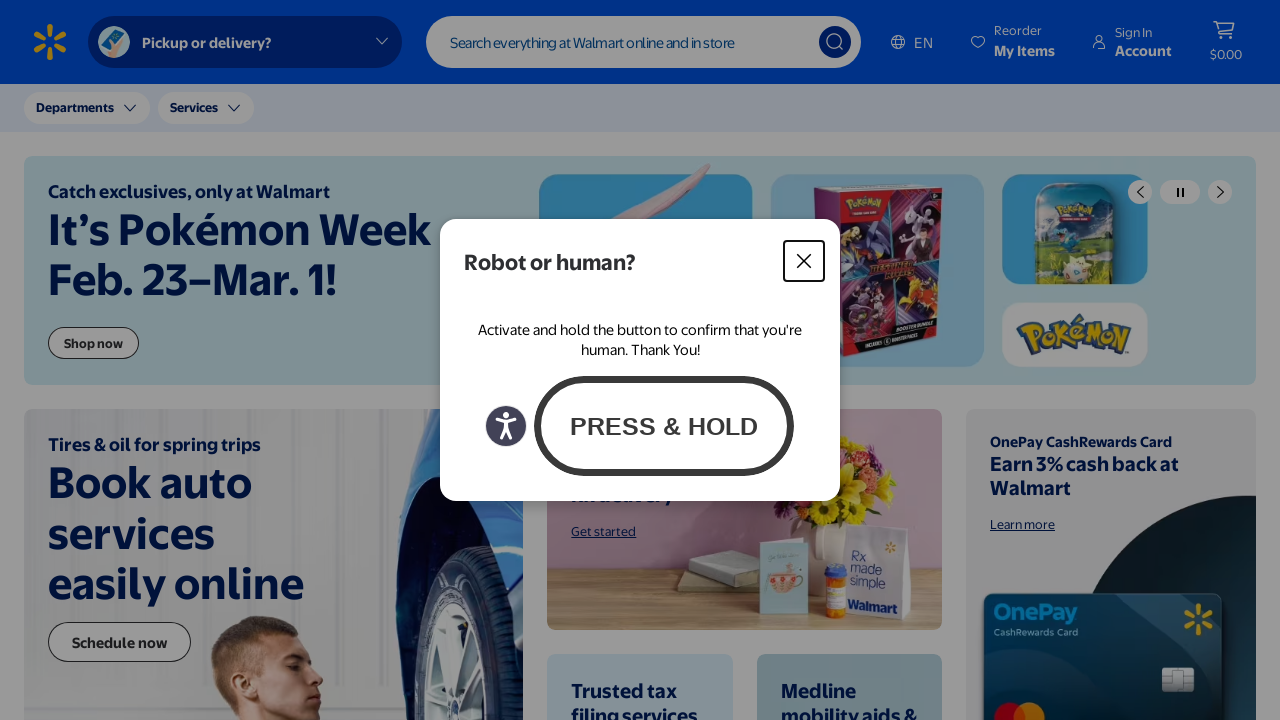

Maximized browser window to 1920x1080
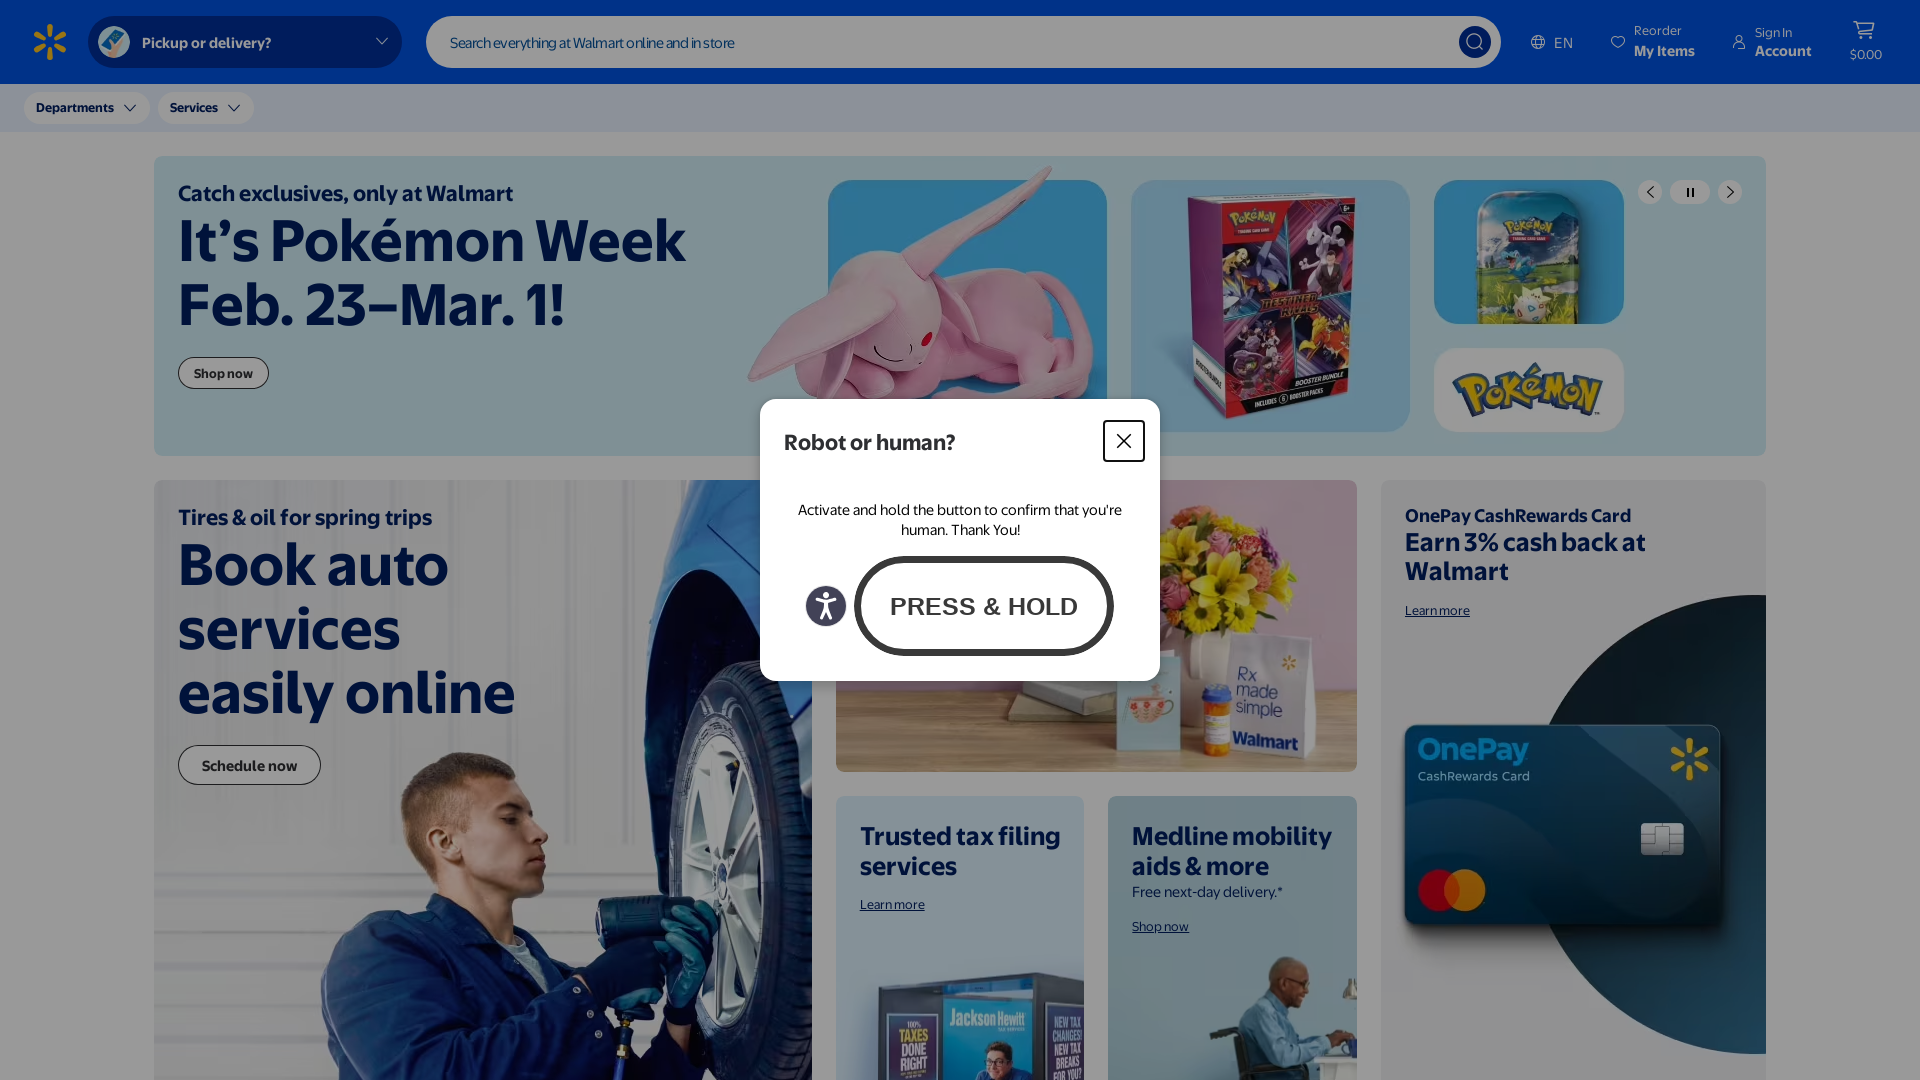

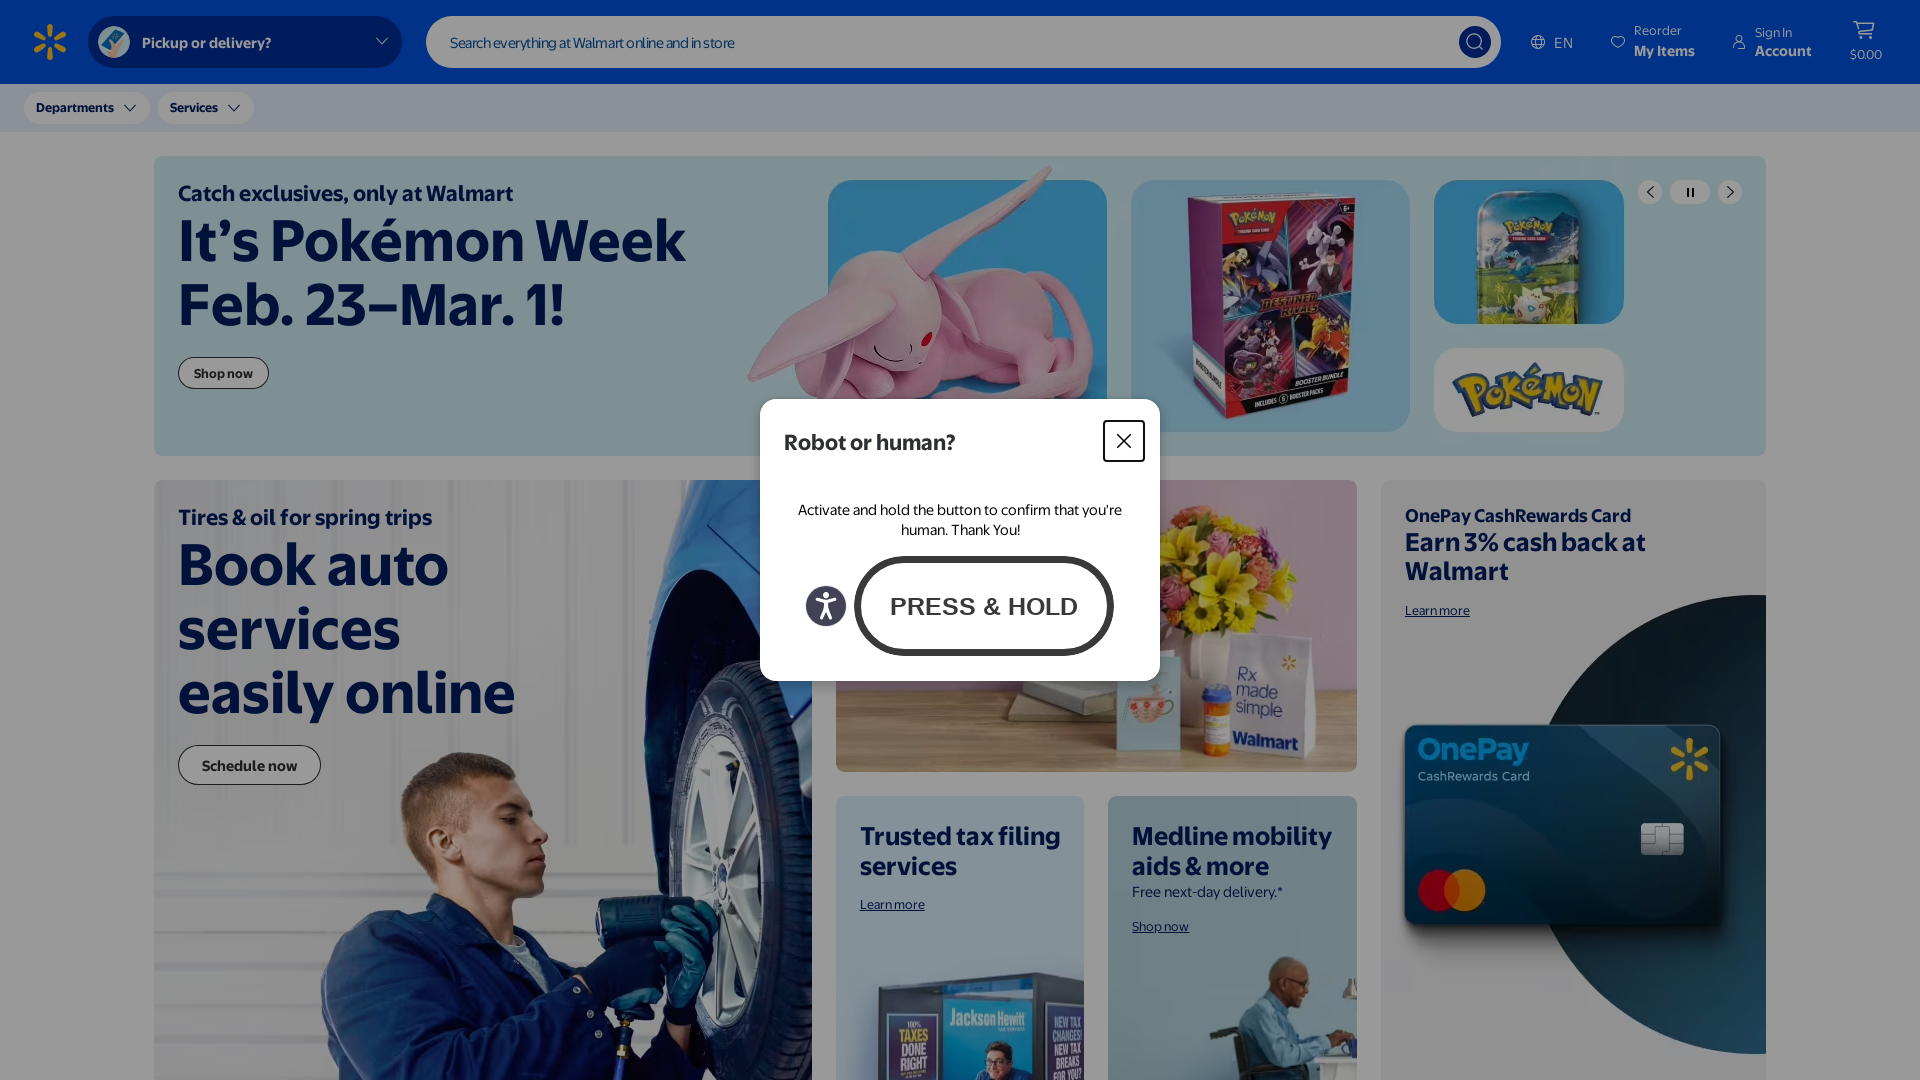